Tests the Selenide examples link navigation from Quick Start page to GitHub organization page

Starting URL: https://selenide.org/quick-start.html

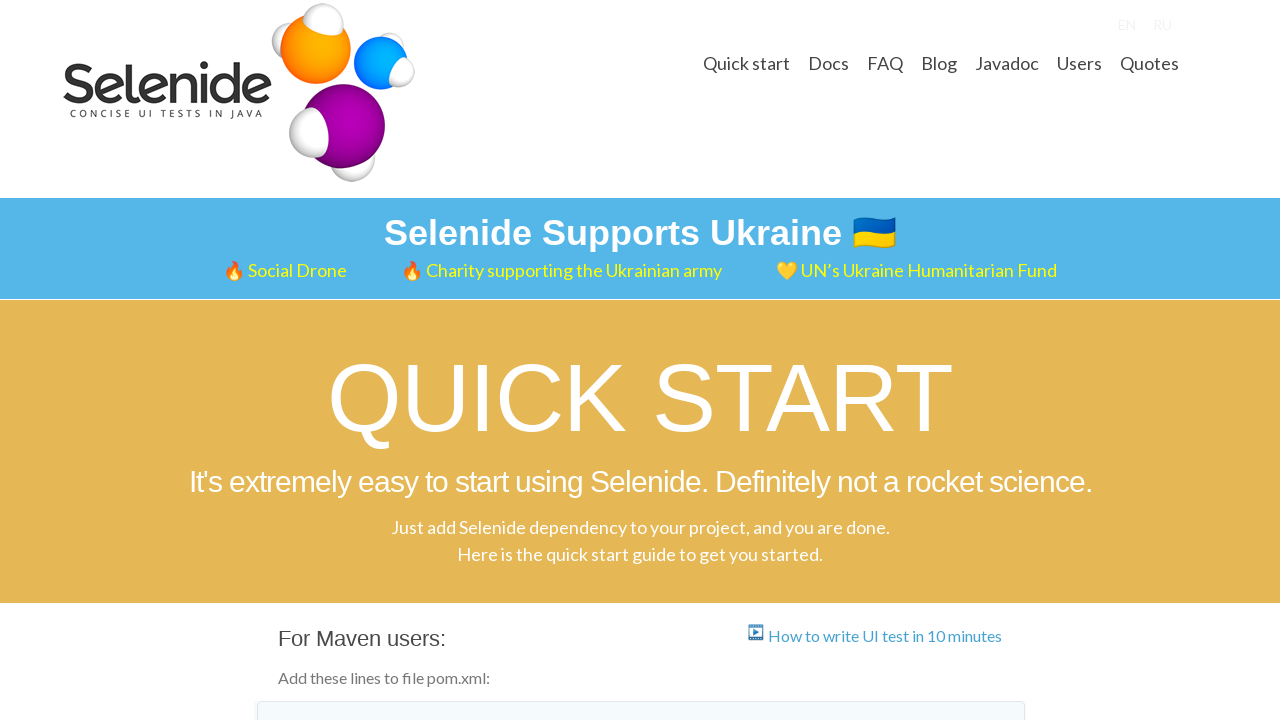

Located Selenide examples link on Quick Start page
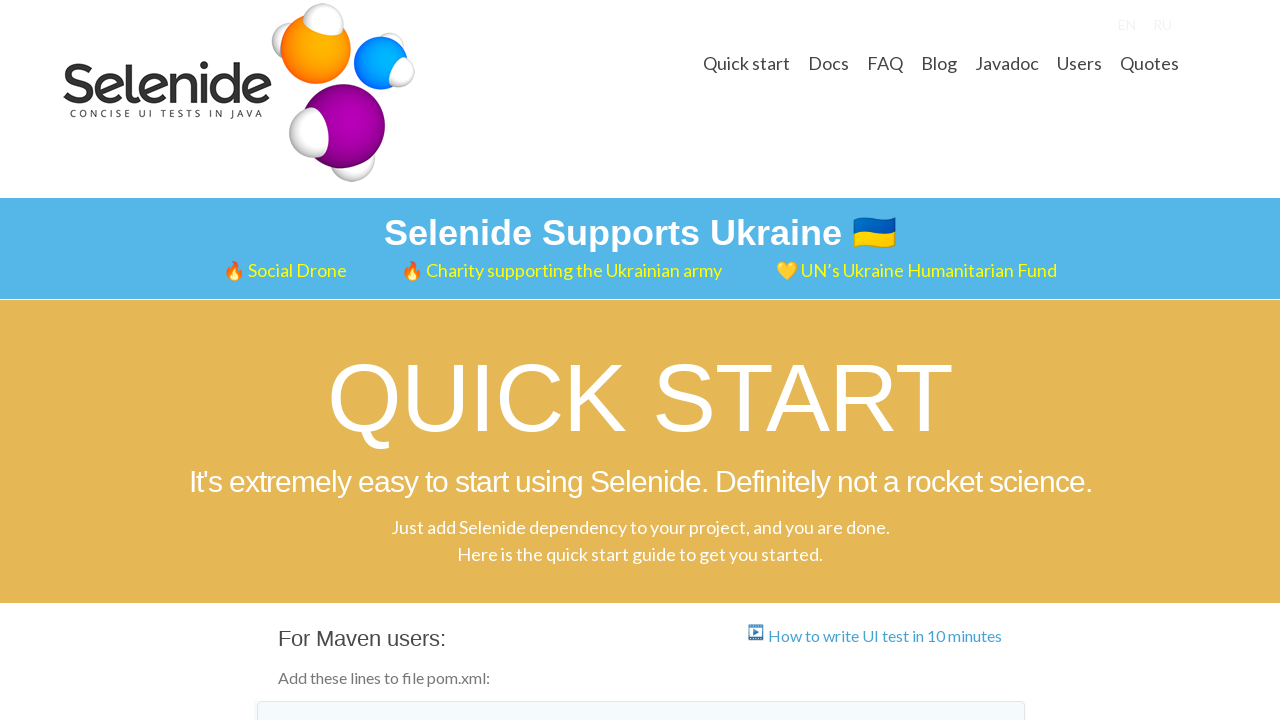

Verified Selenide examples link href is https://github.com/selenide-examples
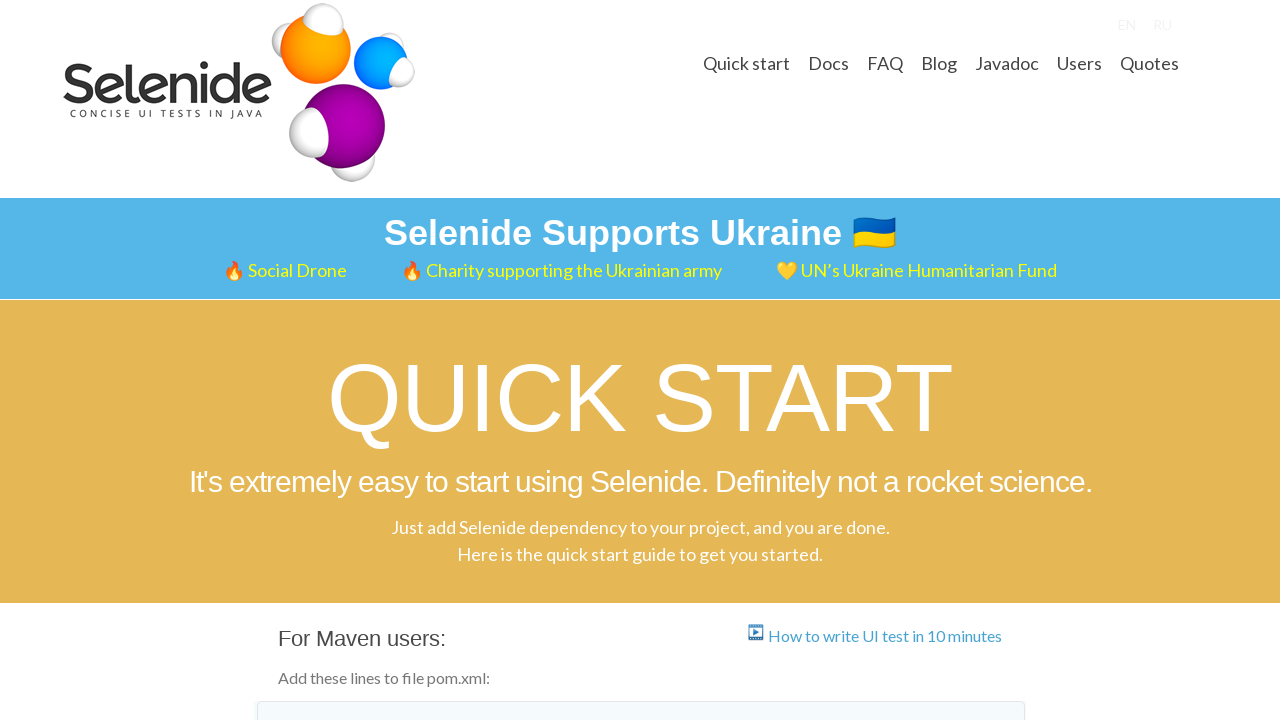

Clicked Selenide examples link using JavaScript
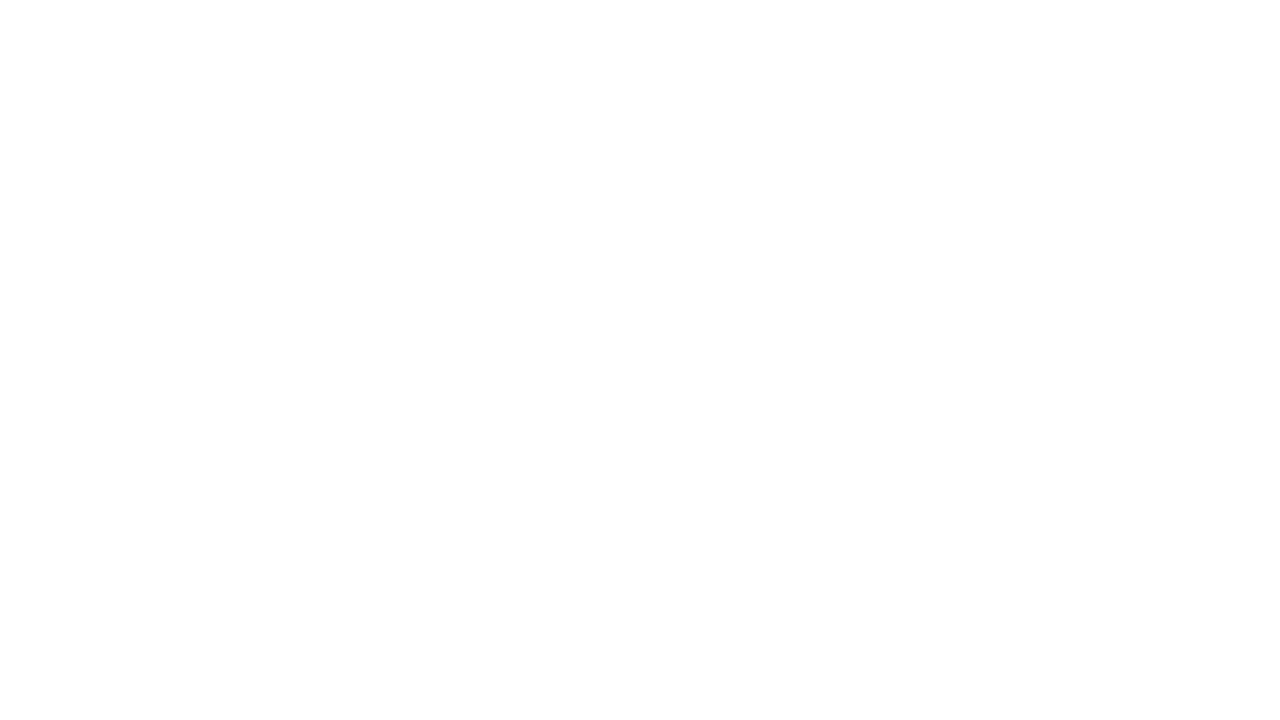

GitHub organization page loaded and orghead element appeared
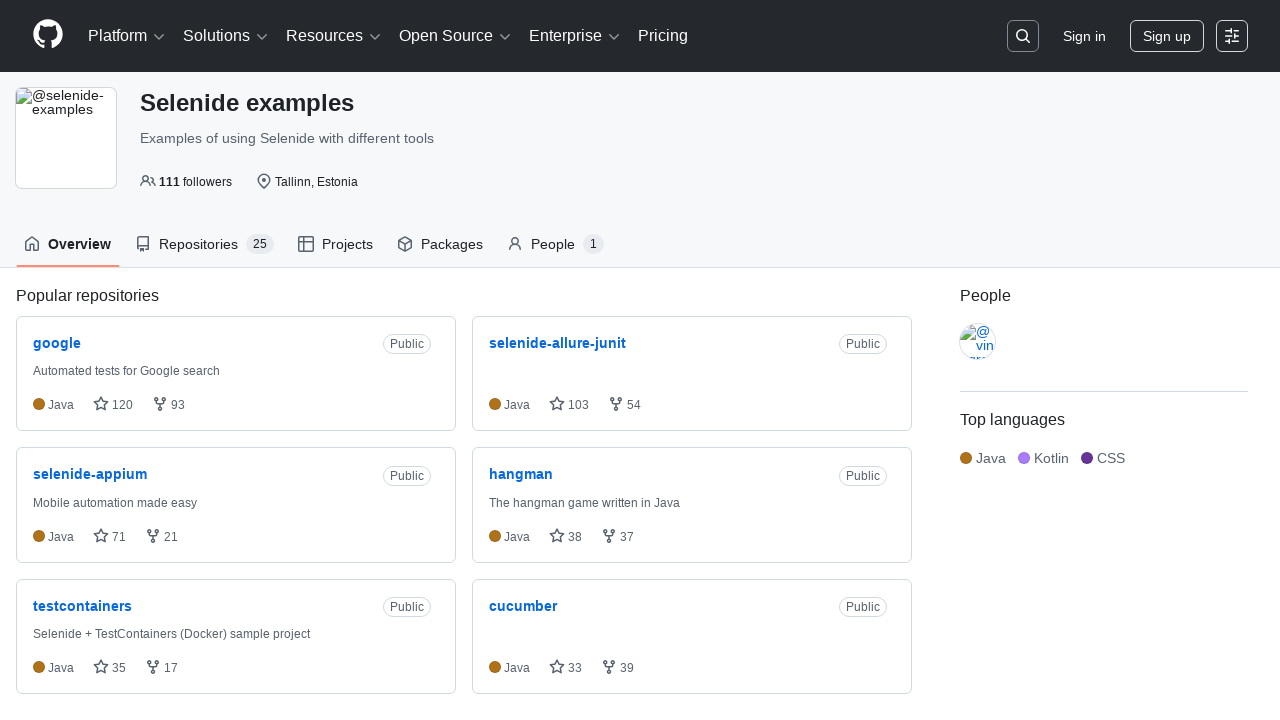

Verified 'Selenide examples' text is present in GitHub organization heading
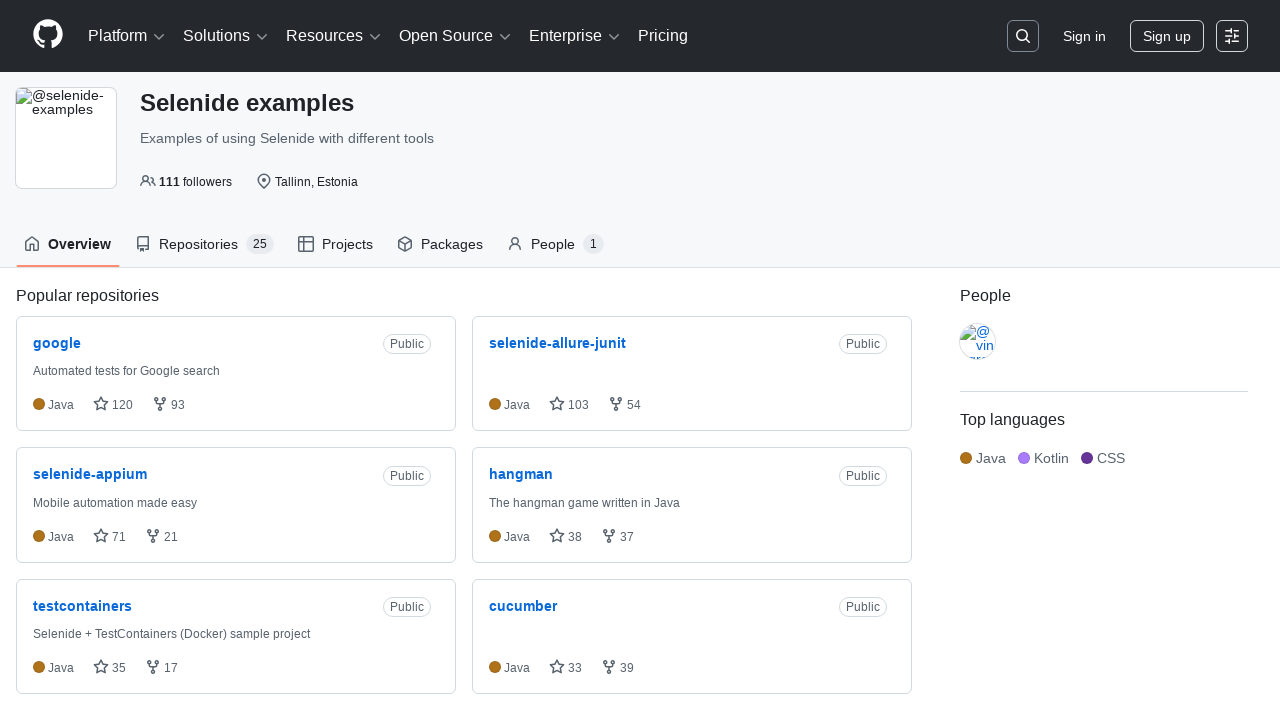

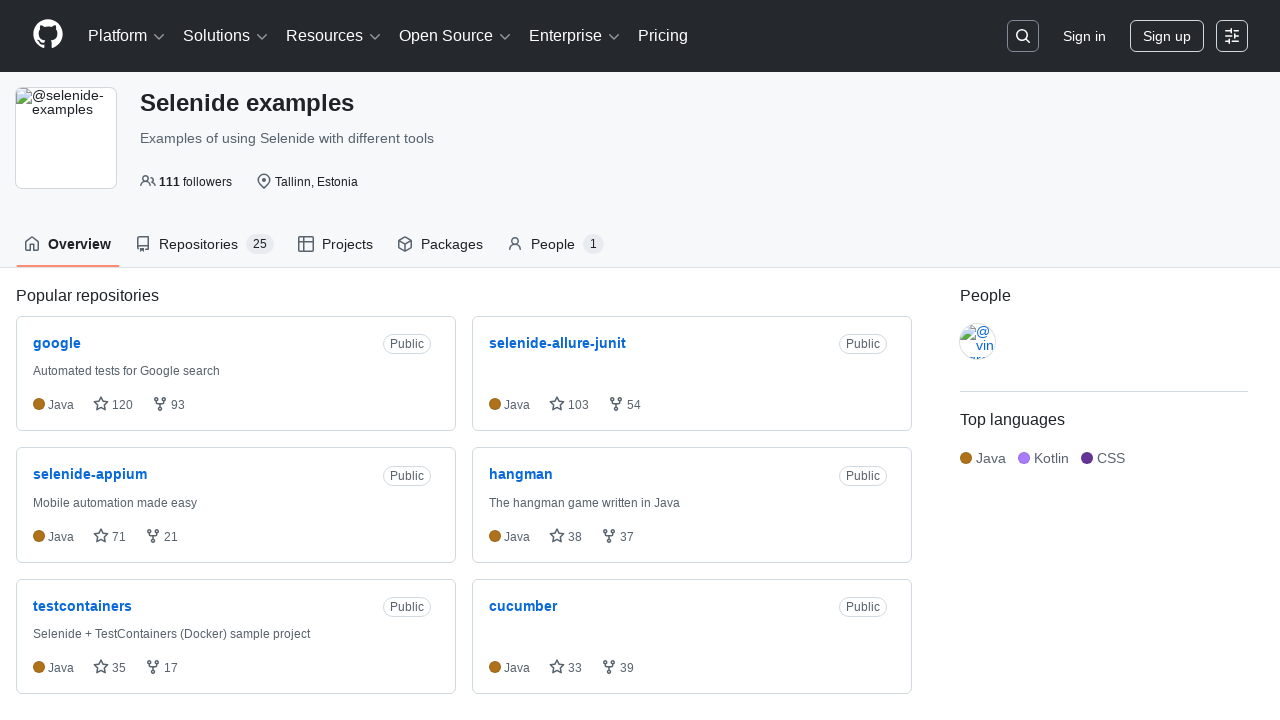